Tests a registration form by filling in personal details including first name, last name, address, email, phone, gender, hobbies, and password fields, then submits and refreshes the form.

Starting URL: https://demo.automationtesting.in/Register.html

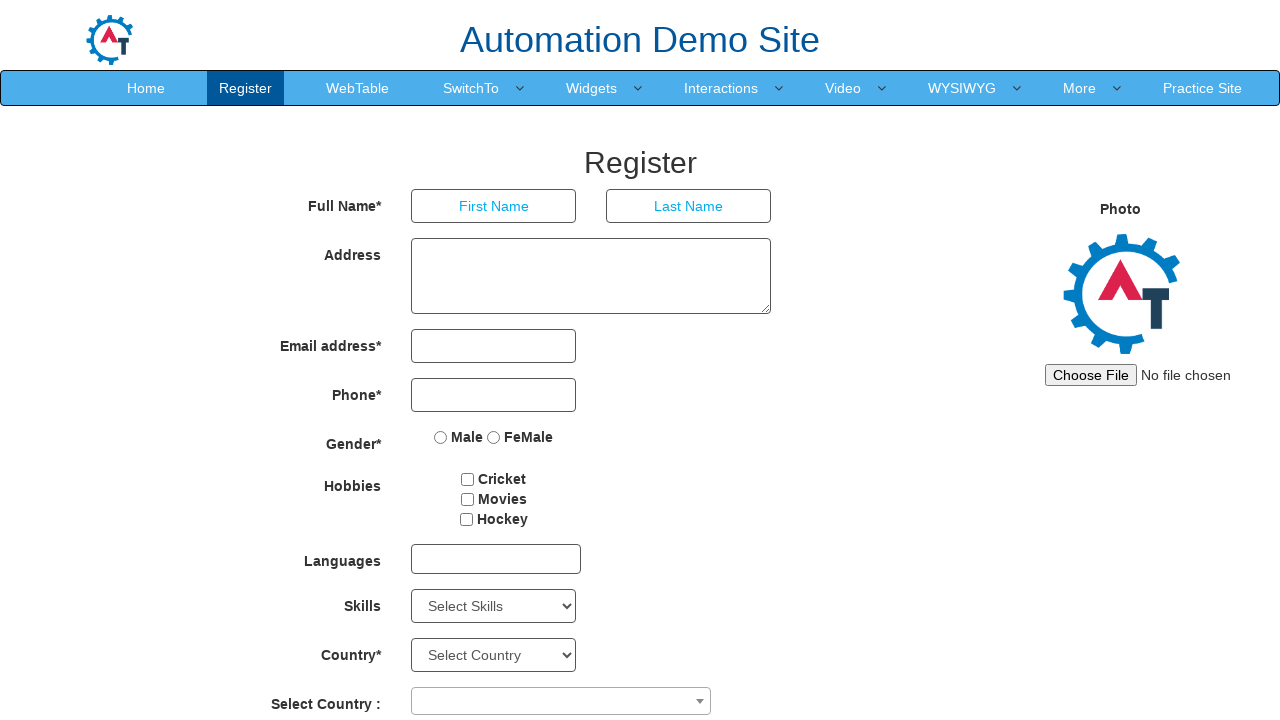

Filled First Name field with 'Marcus' on input[placeholder='First Name']
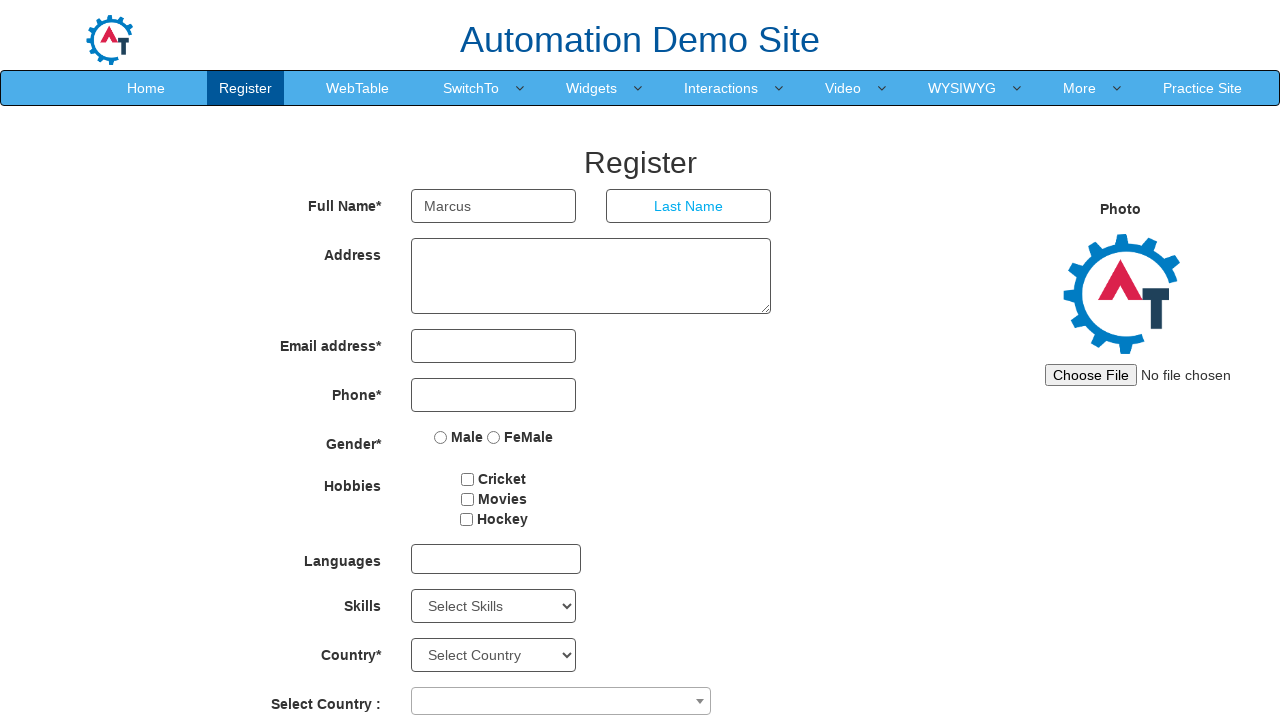

Filled Last Name field with 'Johnson' on input[placeholder='Last Name']
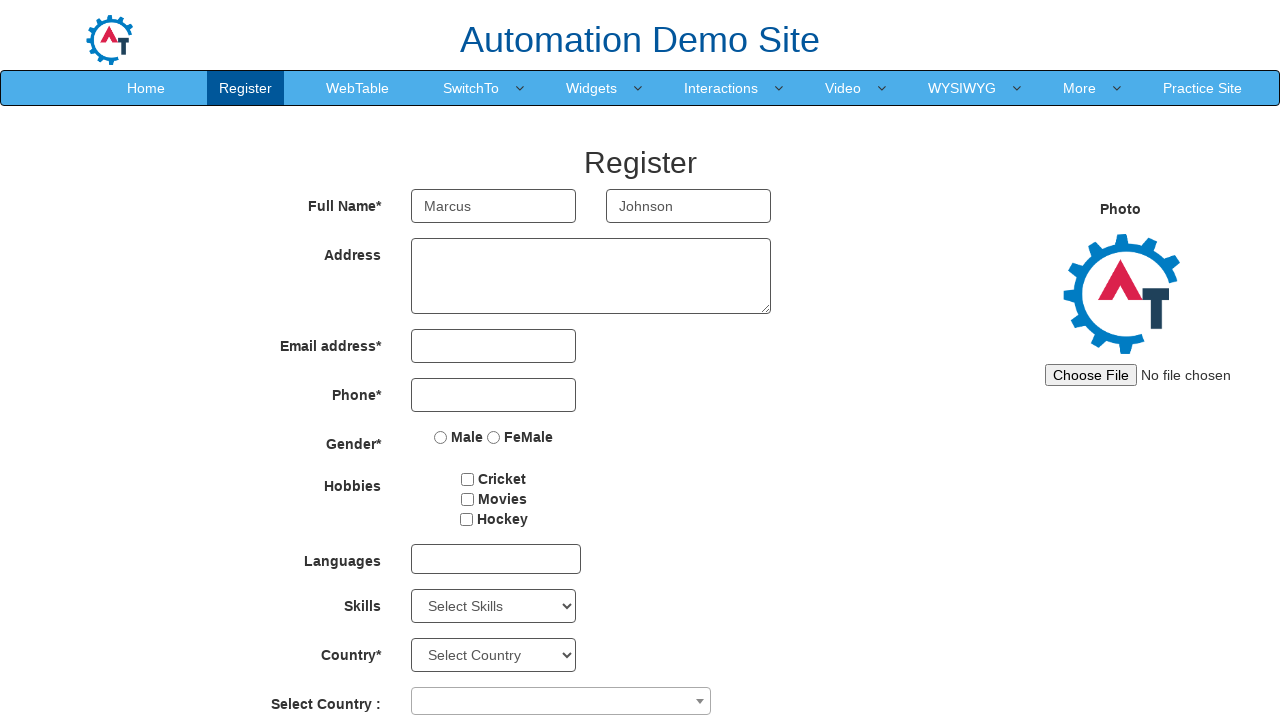

Filled Address field with 'Seattle, Washington - 98101' on textarea[ng-model='Adress']
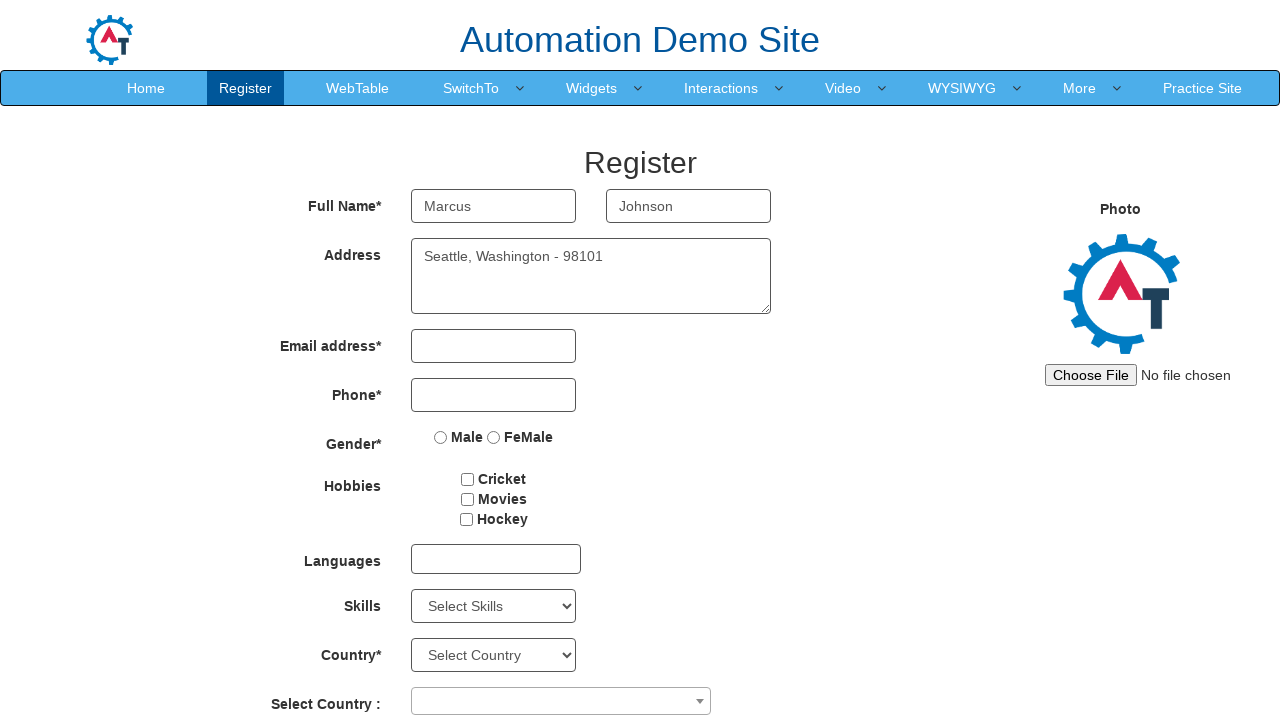

Filled Email field with 'marcus.johnson@example.com' on input[type='email']
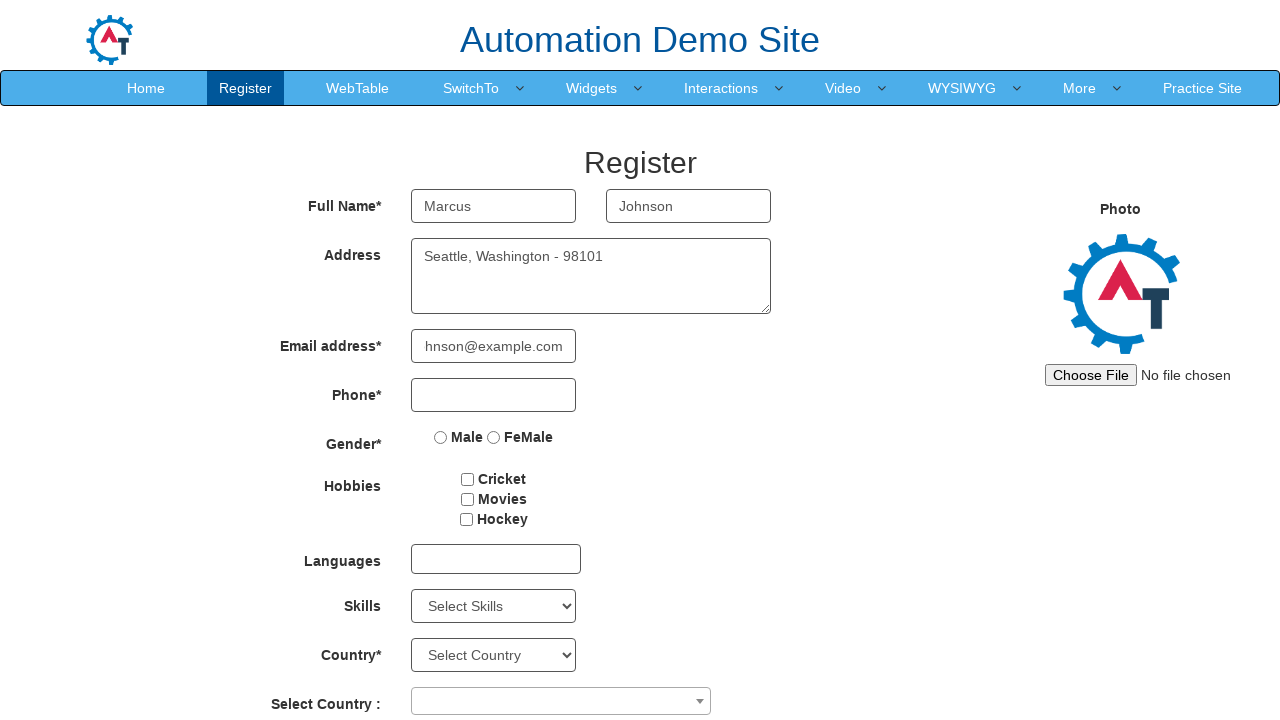

Filled Phone Number field with '5559876543' on input[type='tel']
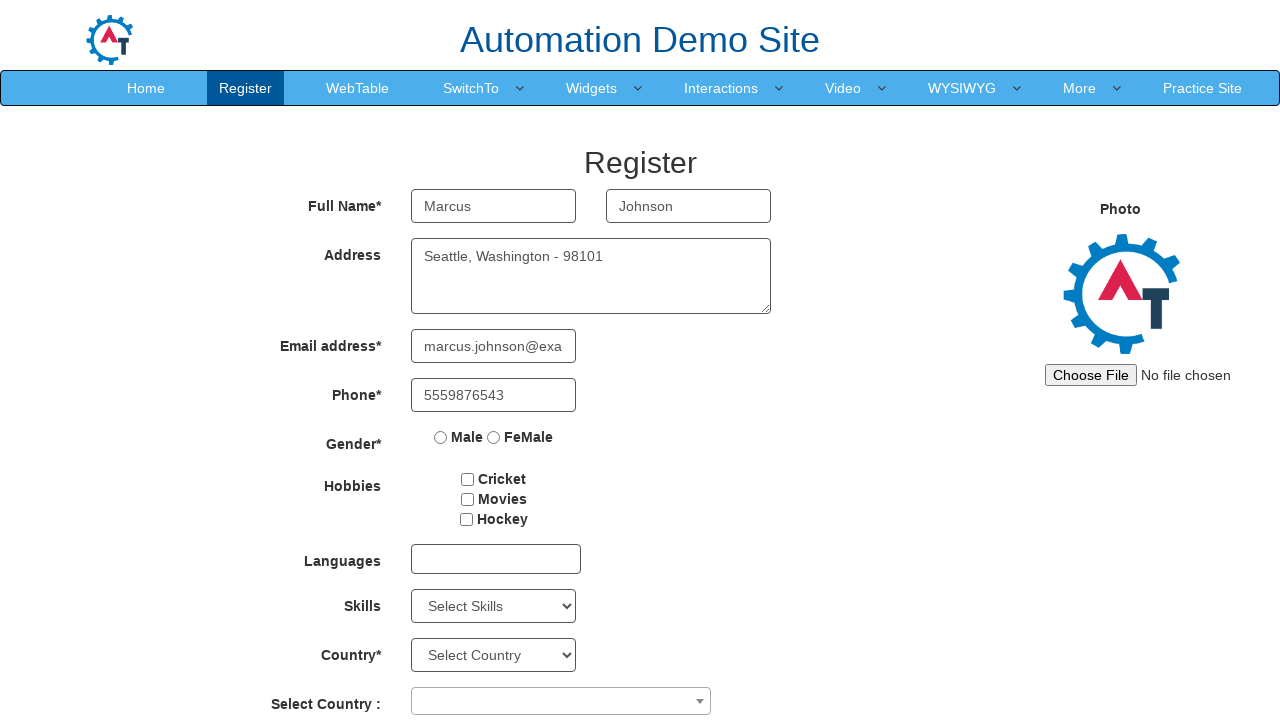

Selected Female gender option at (494, 437) on input[value='FeMale']
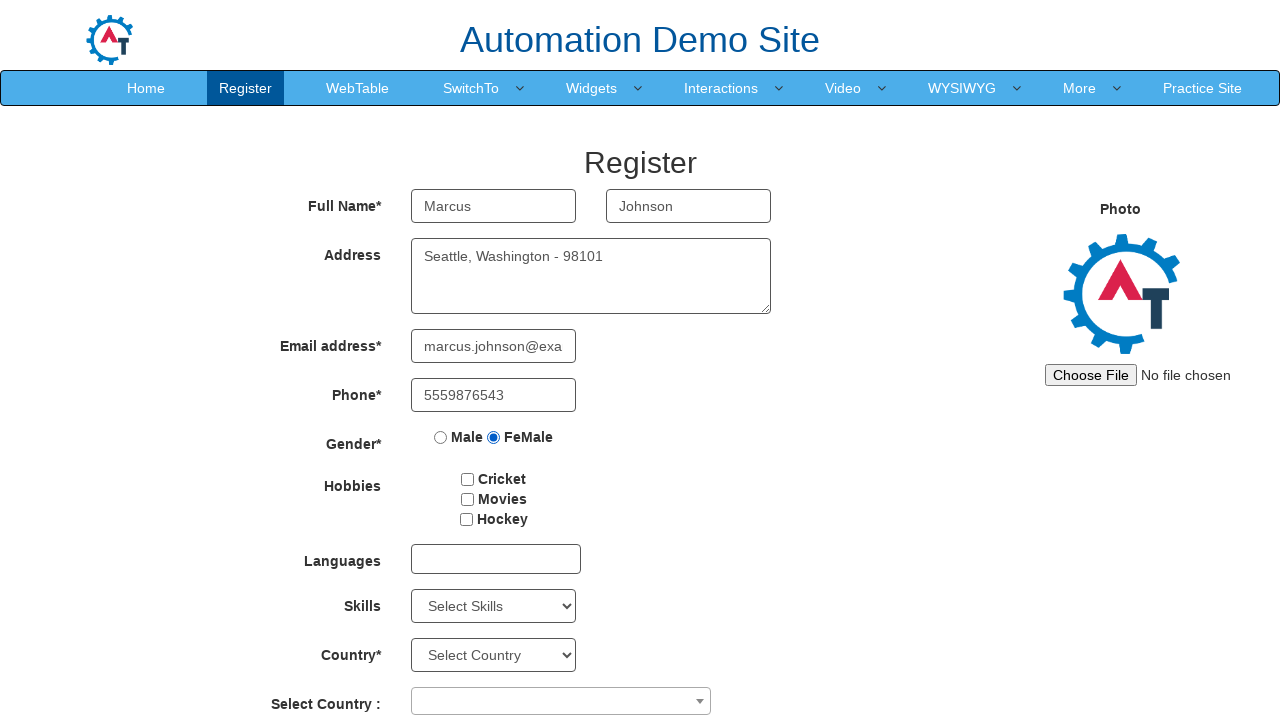

Selected Cricket hobby checkbox at (468, 479) on #checkbox1
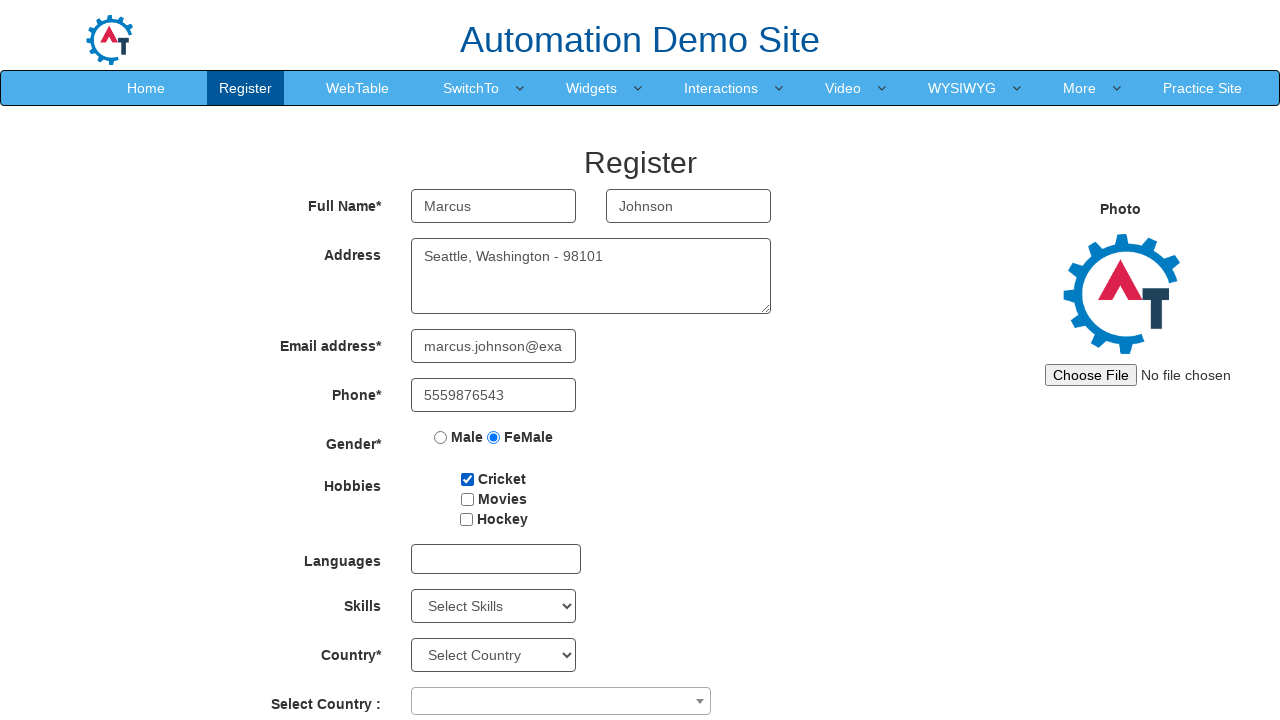

Filled Password field with 'SecurePass456' on #firstpassword
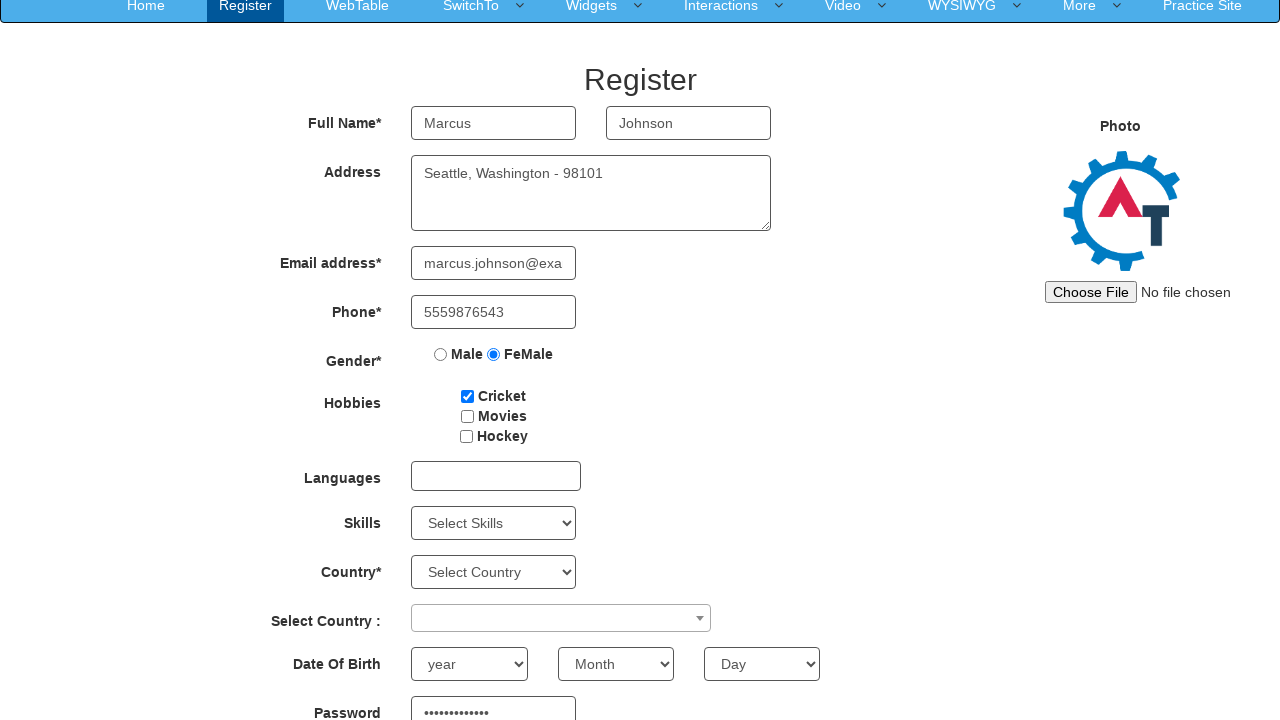

Filled Confirm Password field with 'SecurePass456' on #secondpassword
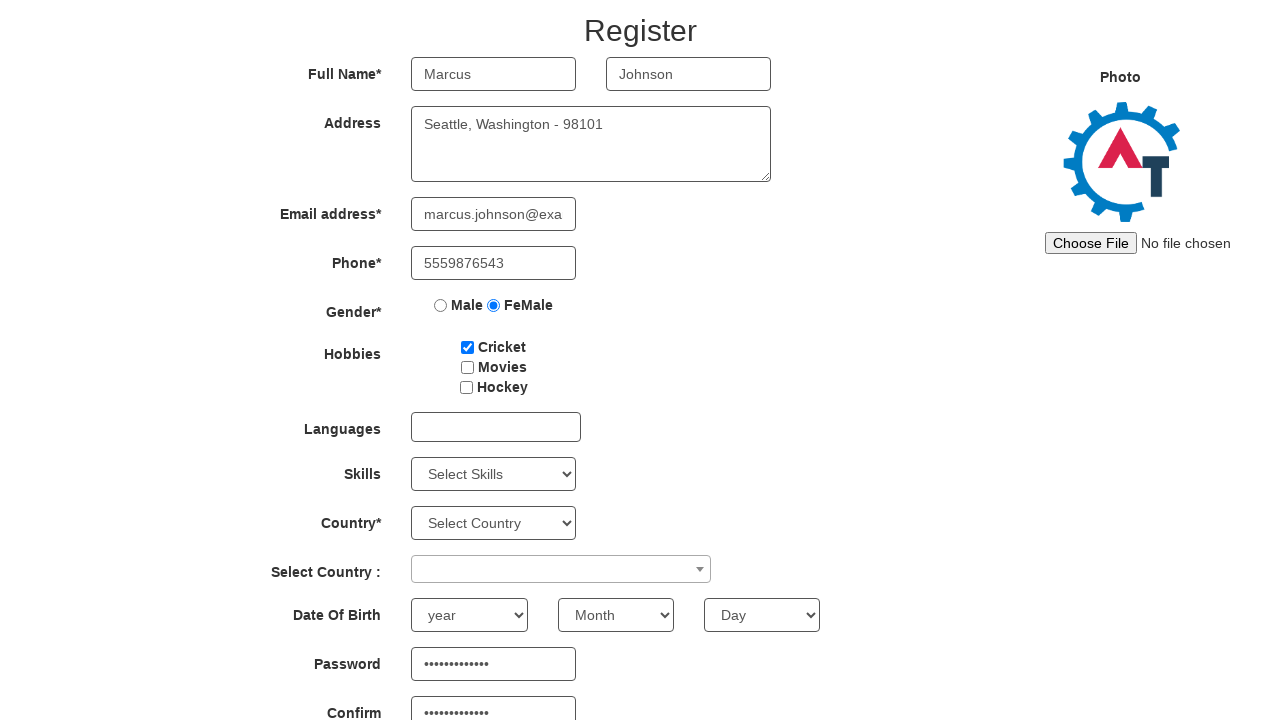

Clicked Submit button to register at (572, 623) on button[type='submit']
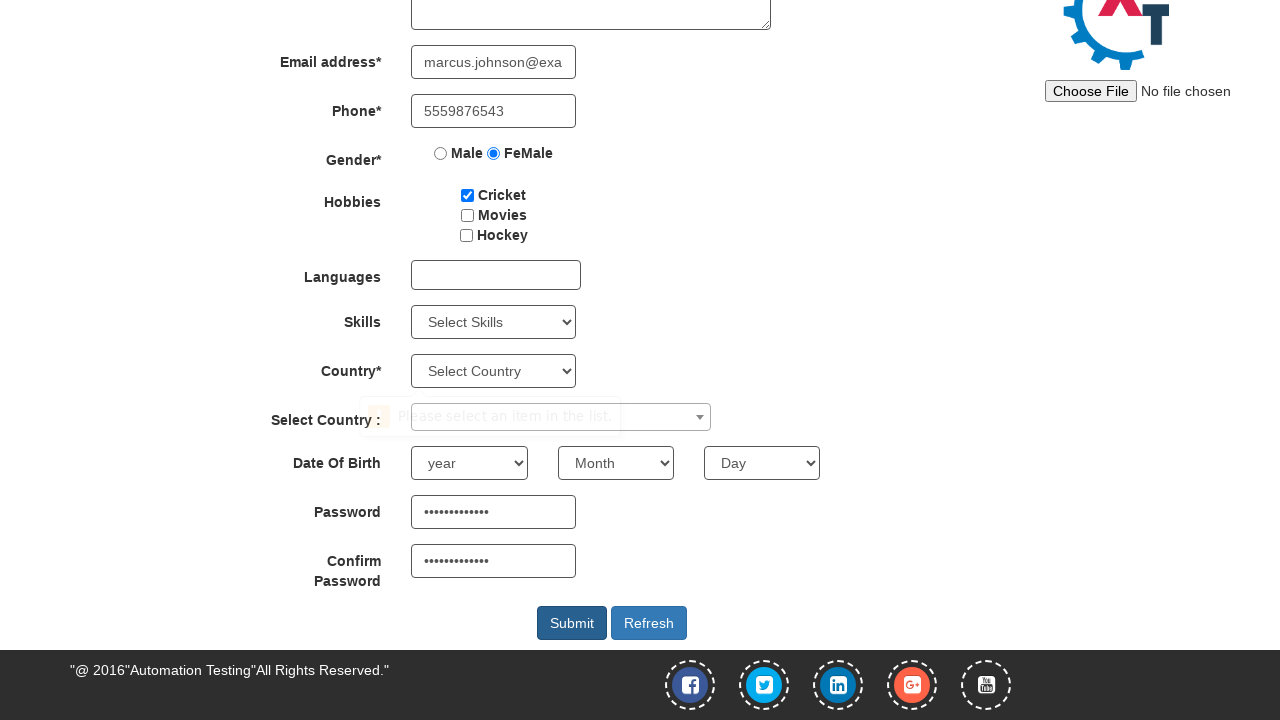

Clicked Refresh button to clear form at (649, 623) on button[type='button']
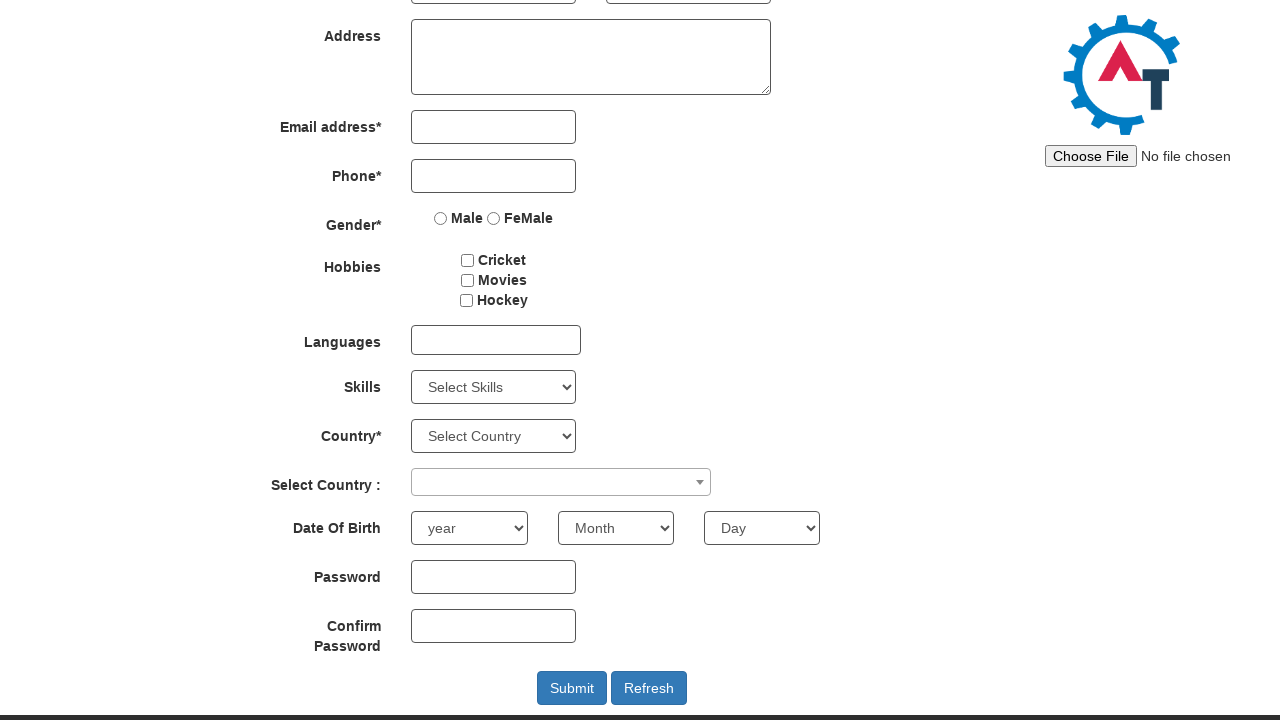

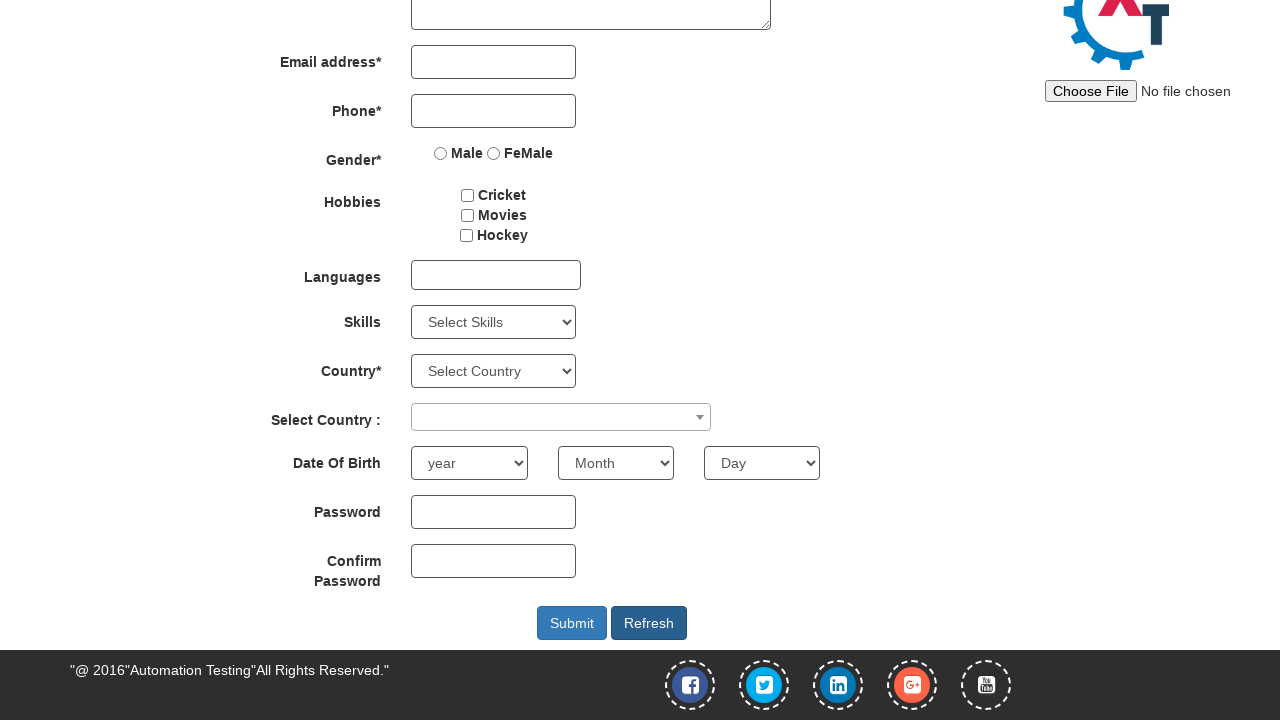